Tests interaction with multiple frames on a webpage by switching between frames and filling input fields

Starting URL: https://ui.vision/demo/webtest/frames/

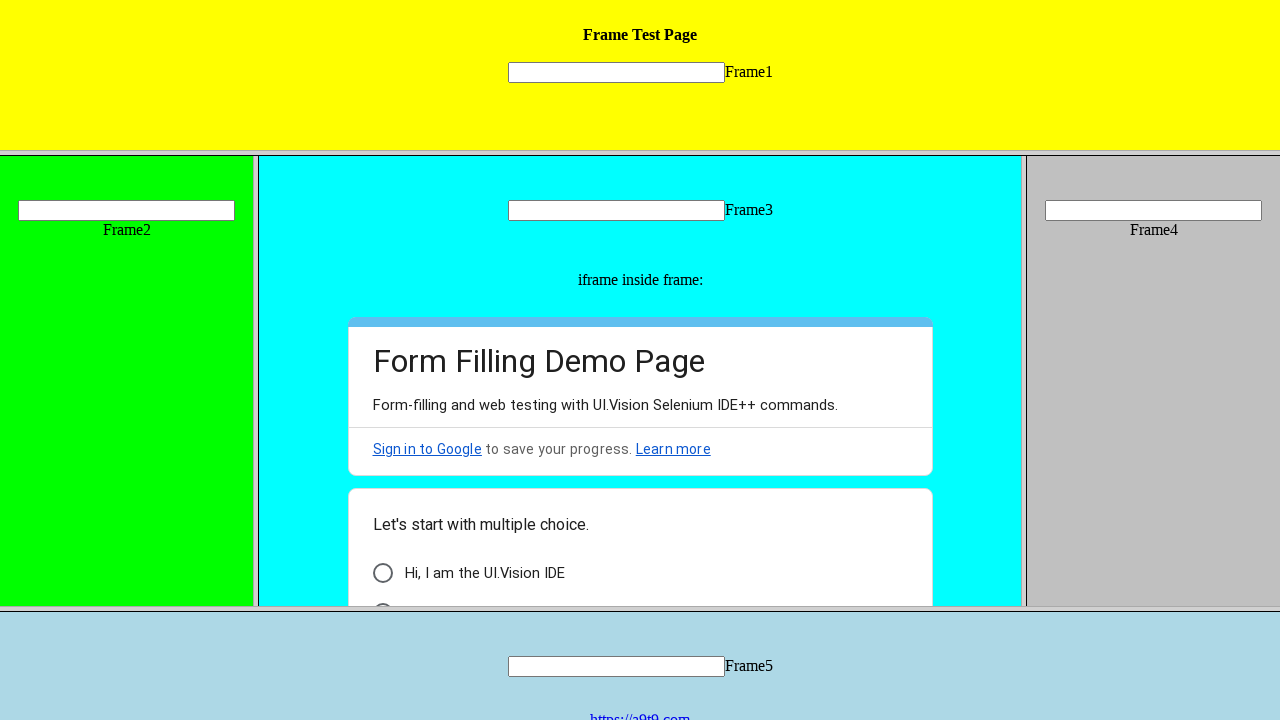

Located first frame in frameset
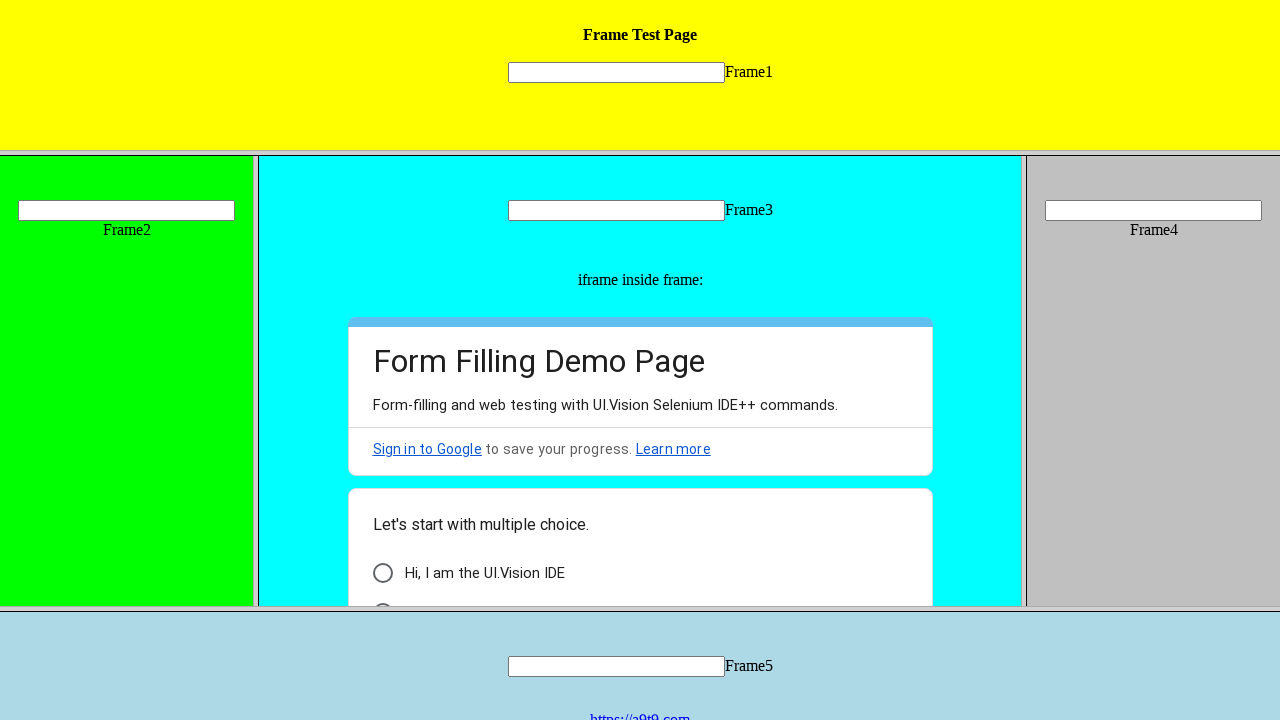

Filled input field in first frame with 'Google' on xpath=/html/frameset/frame[1] >> internal:control=enter-frame >> xpath=//*[@id="
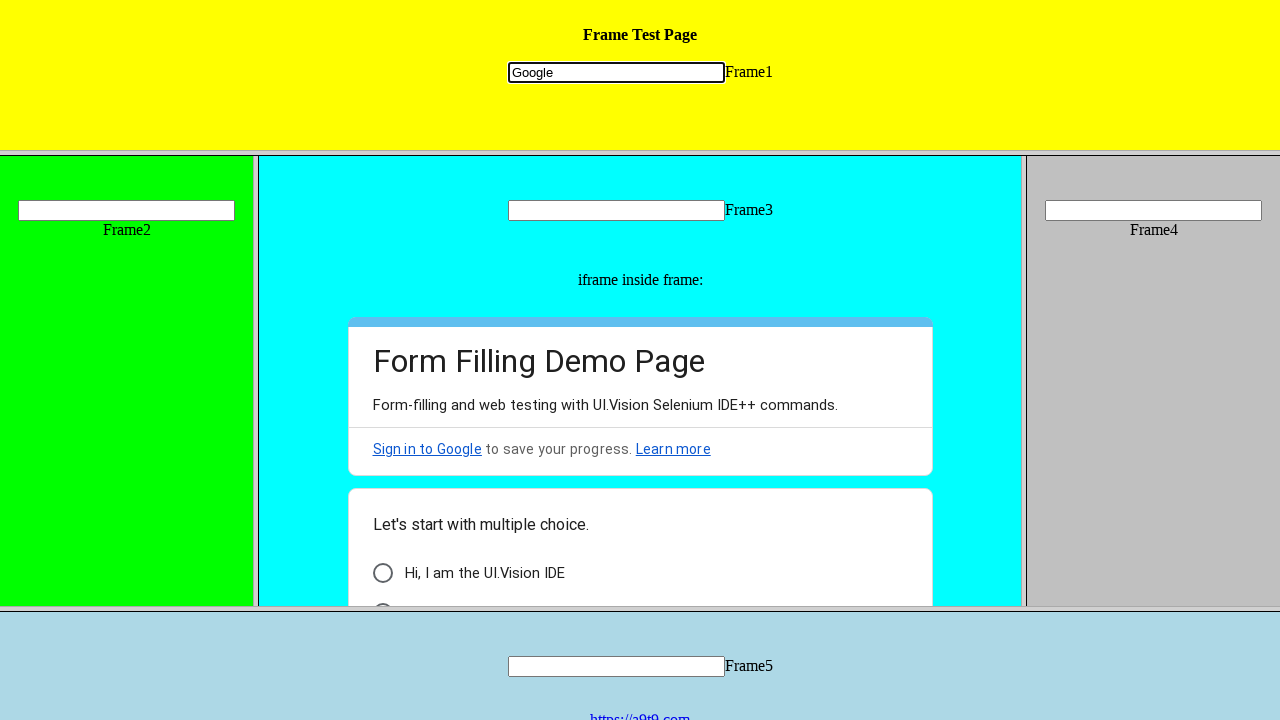

Located second frame in nested frameset
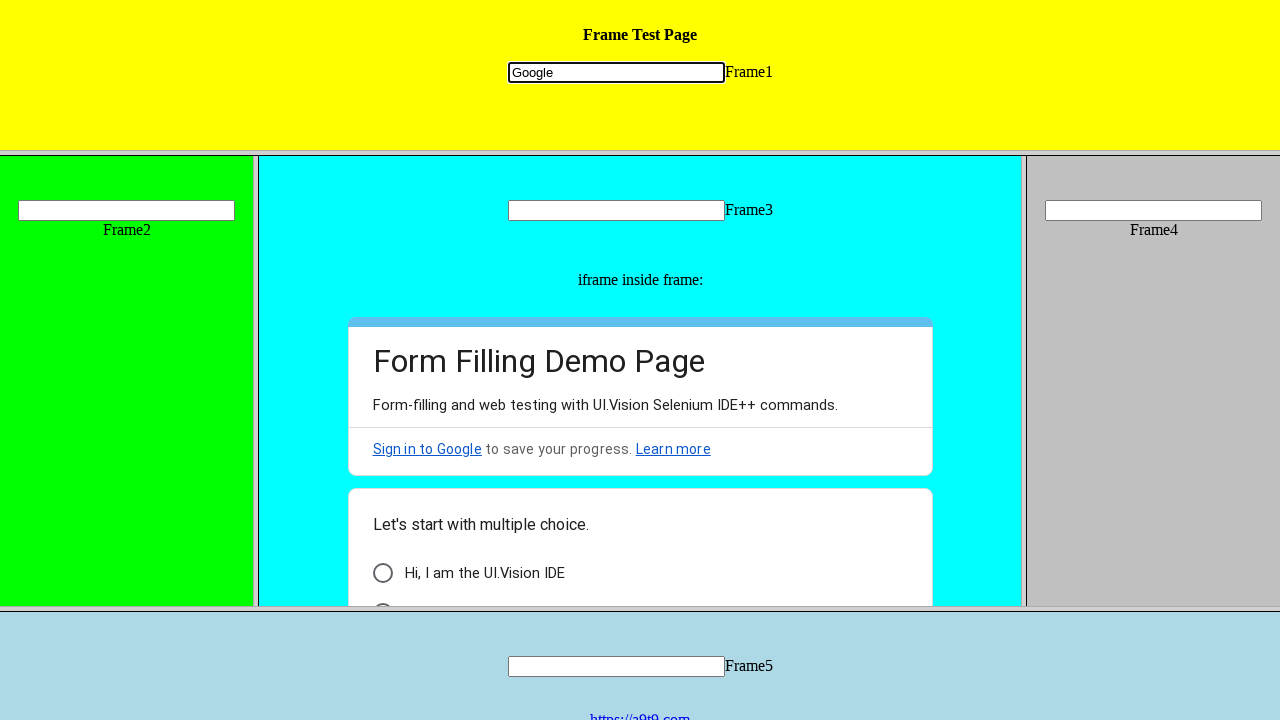

Filled input field in second frame with 'Google' on xpath=/html/frameset/frameset/frame[1] >> internal:control=enter-frame >> xpath=
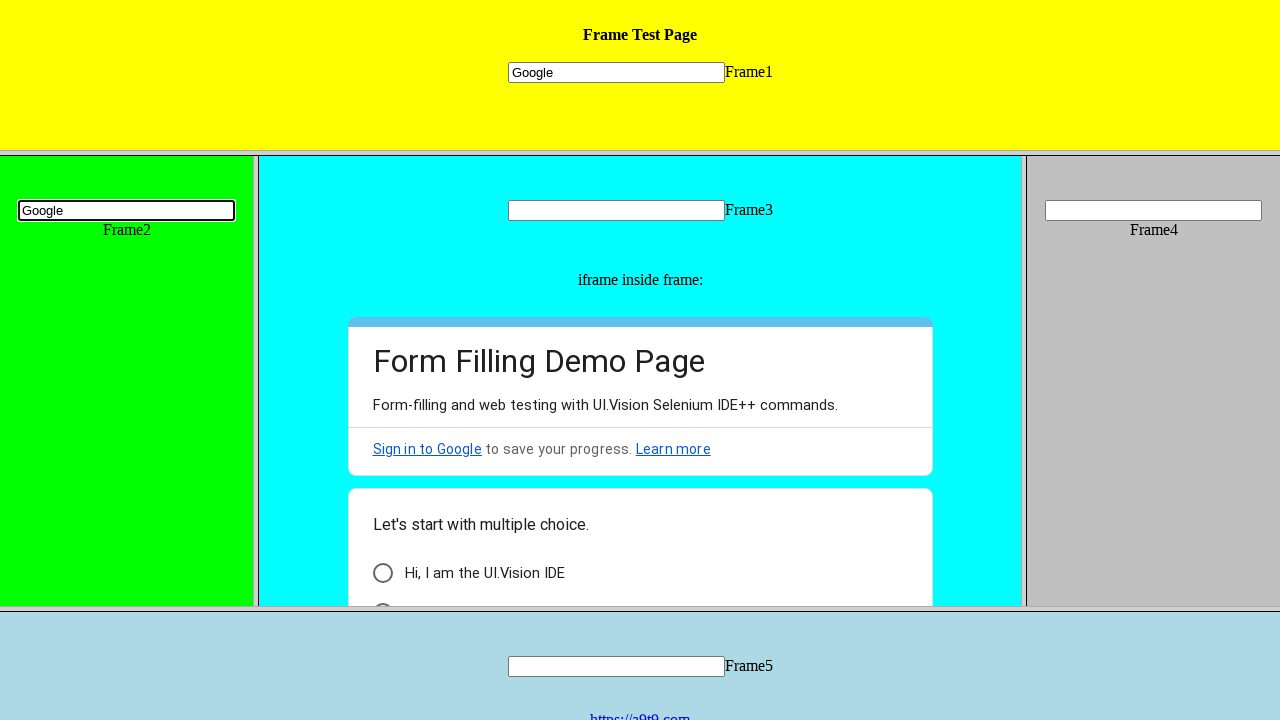

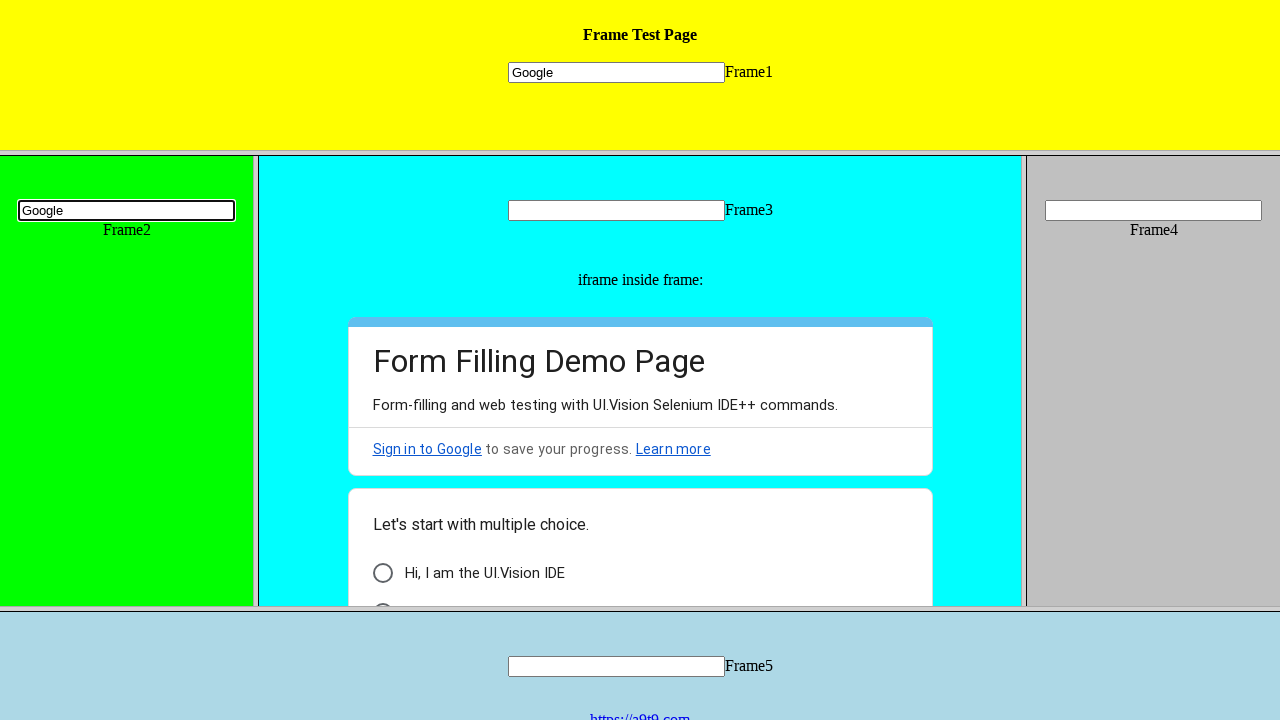